Tests dropdown selection functionality by selecting options using three different methods: visible text, index, and value attribute.

Starting URL: https://v1.training-support.net/selenium/selects

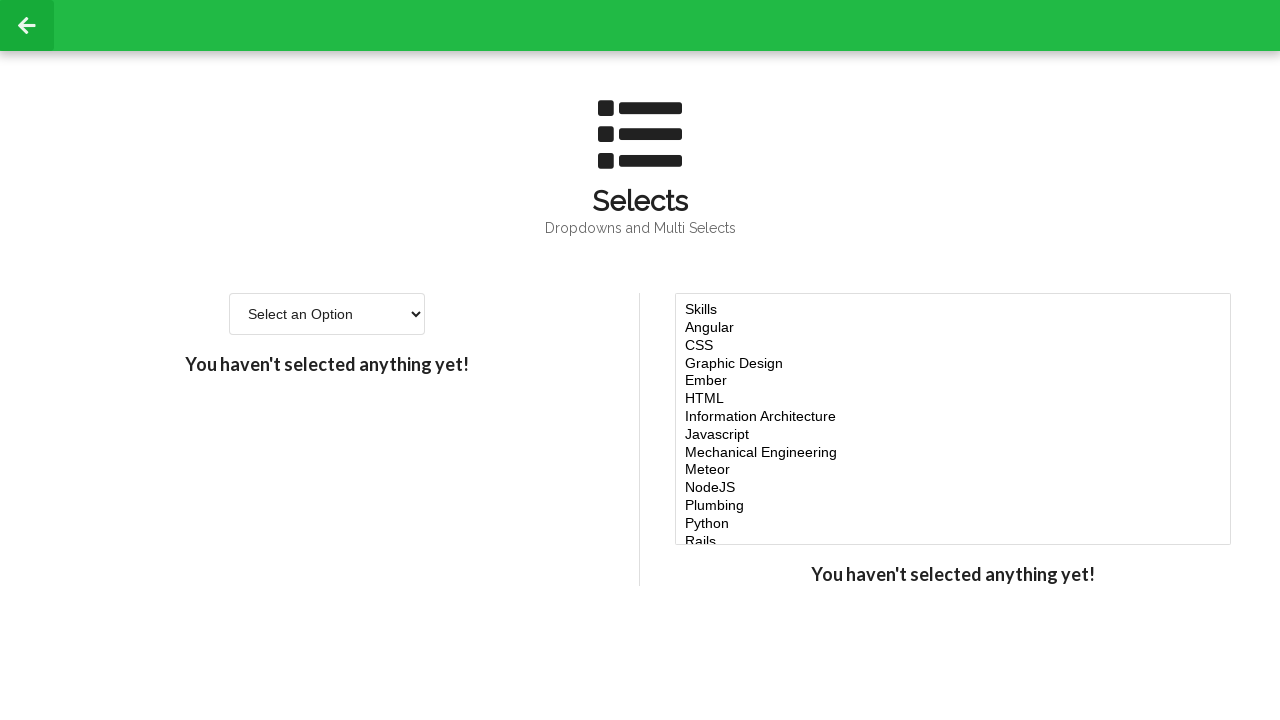

Located single select dropdown element
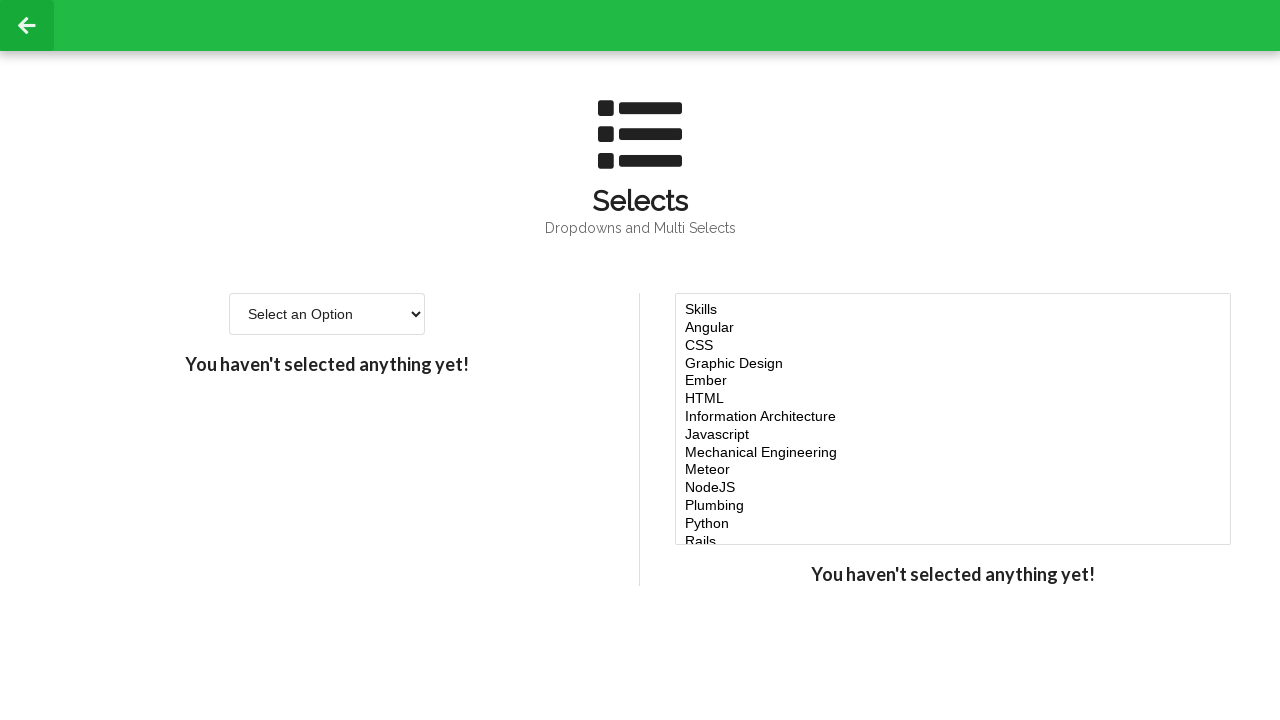

Selected Option 2 using visible text label on #single-select
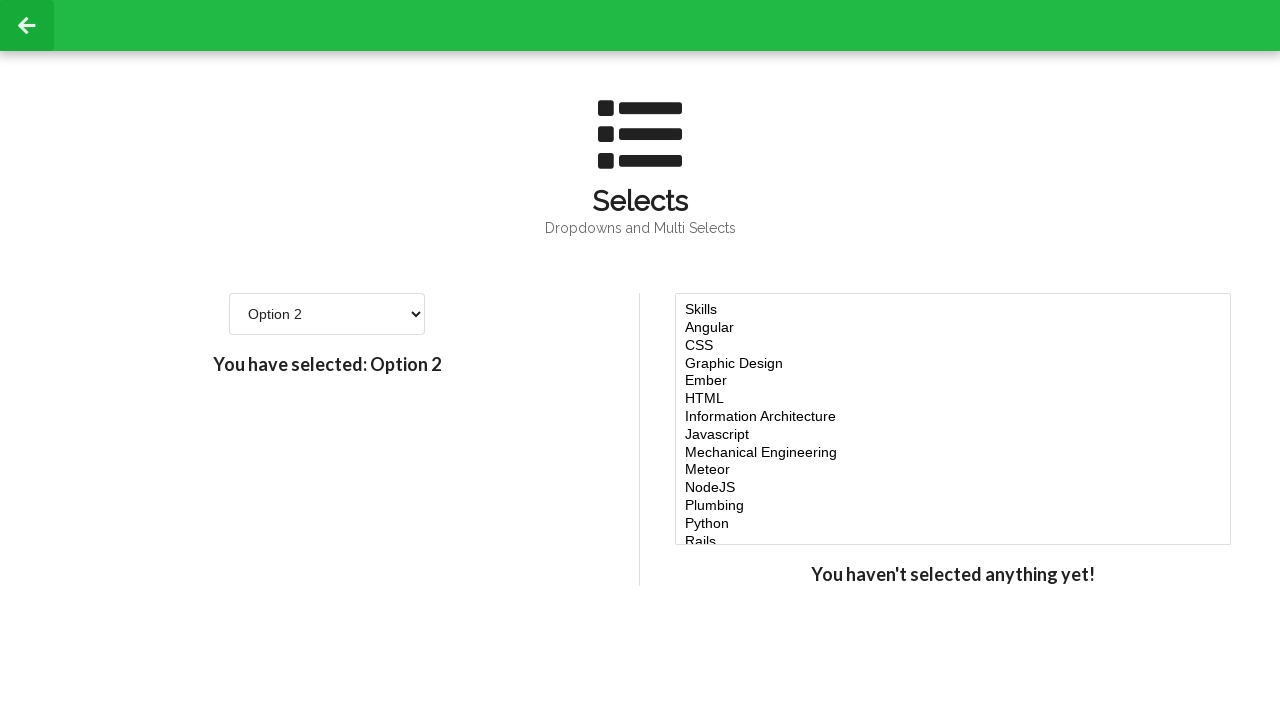

Selected option at index 3 (4th option) on #single-select
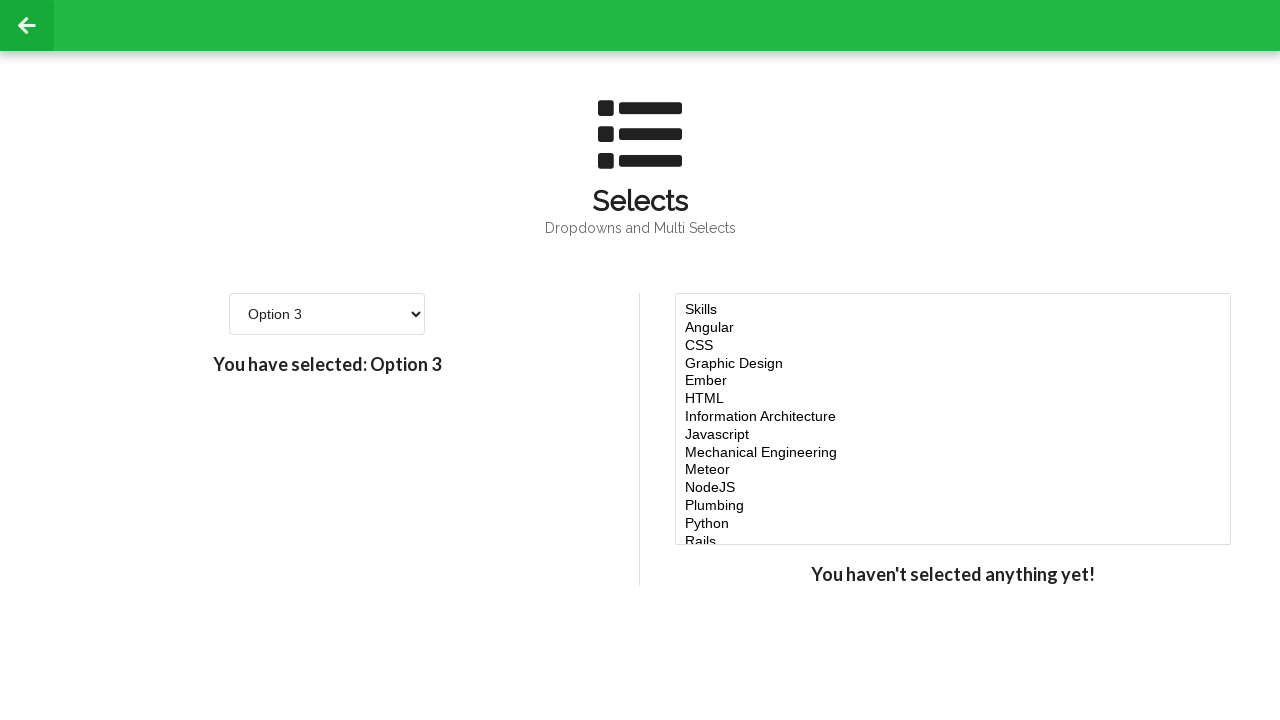

Selected option with value attribute '4' on #single-select
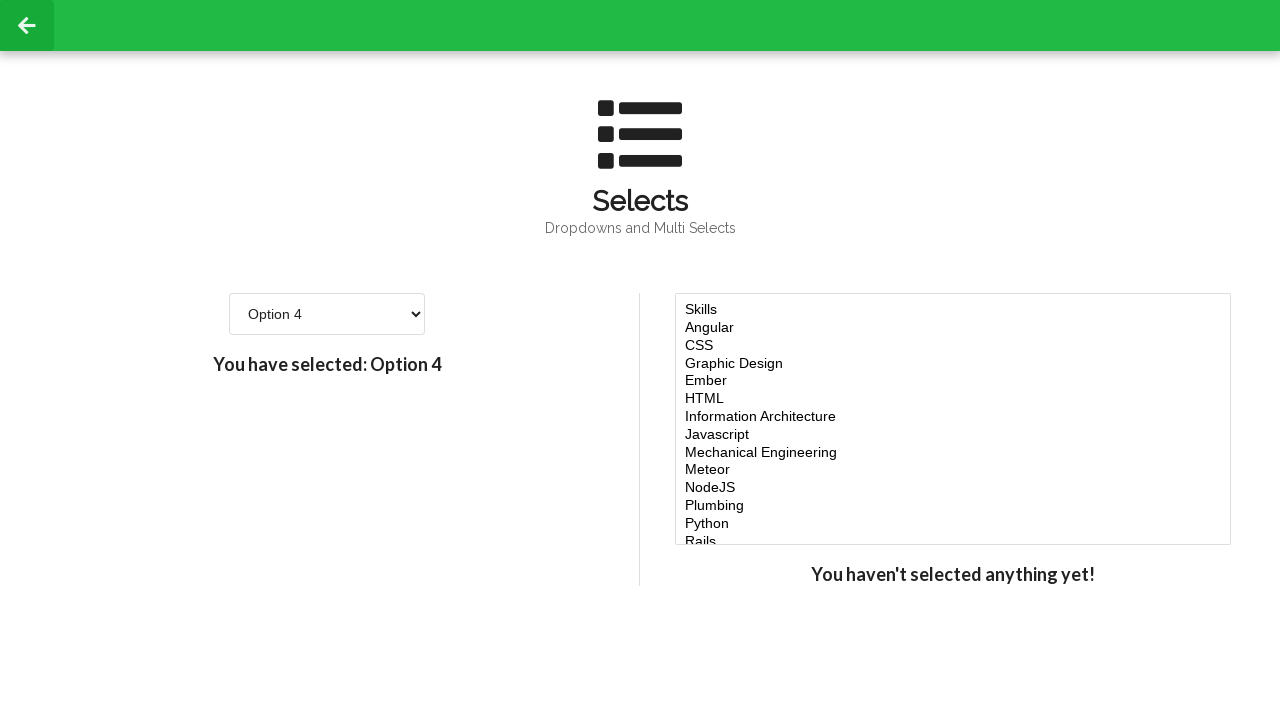

Verified single select dropdown is interactable and present
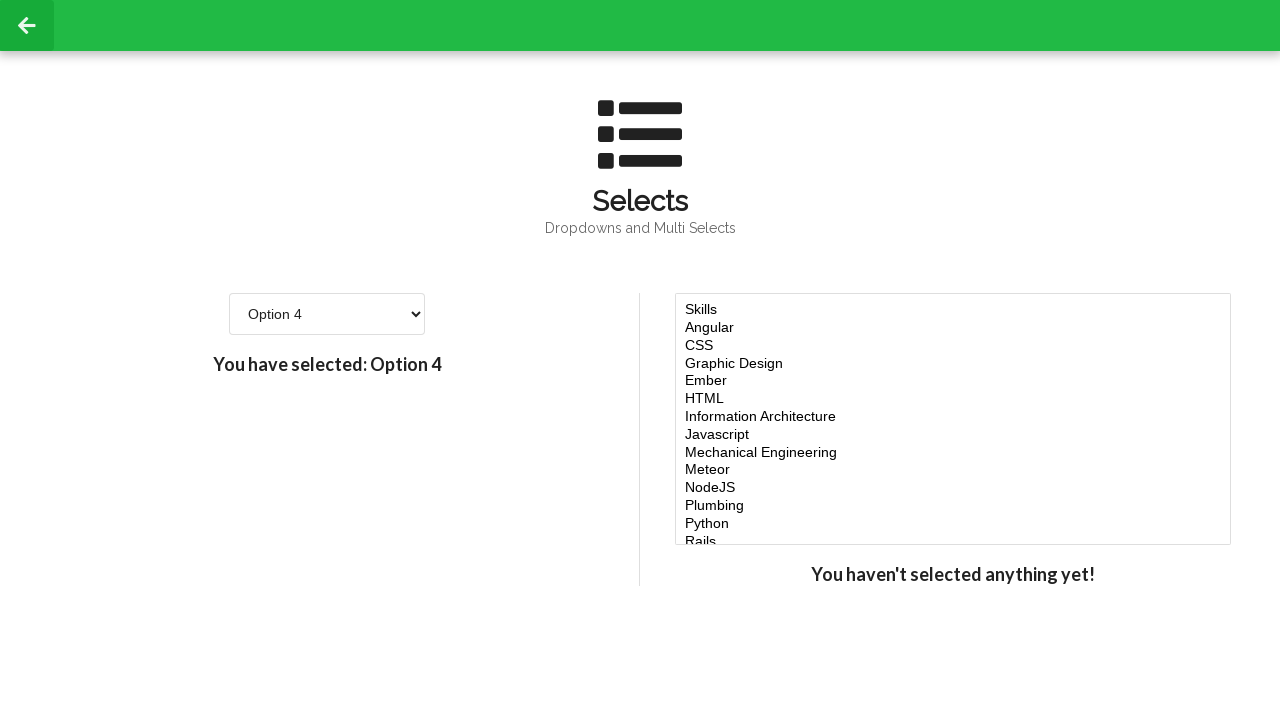

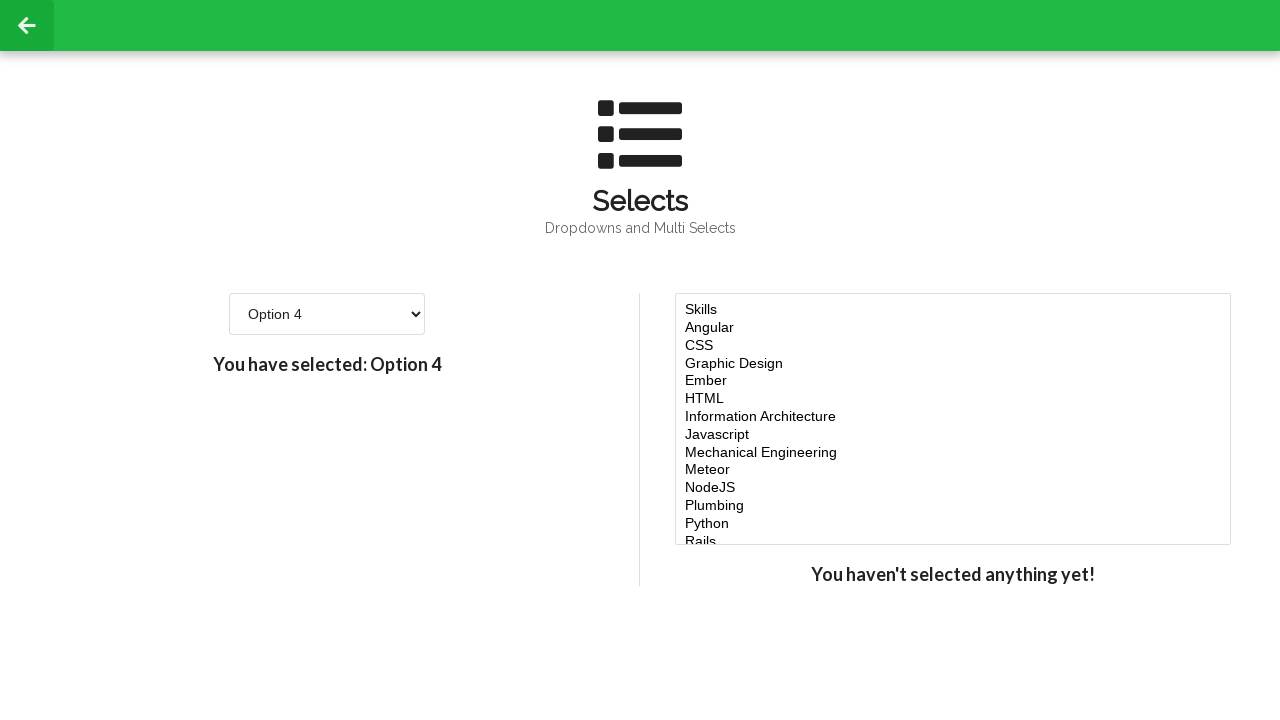